Tests dynamic element addition and removal by clicking Add Element button twice, then deleting one element and verifying one remains

Starting URL: https://the-internet.herokuapp.com/add_remove_elements/

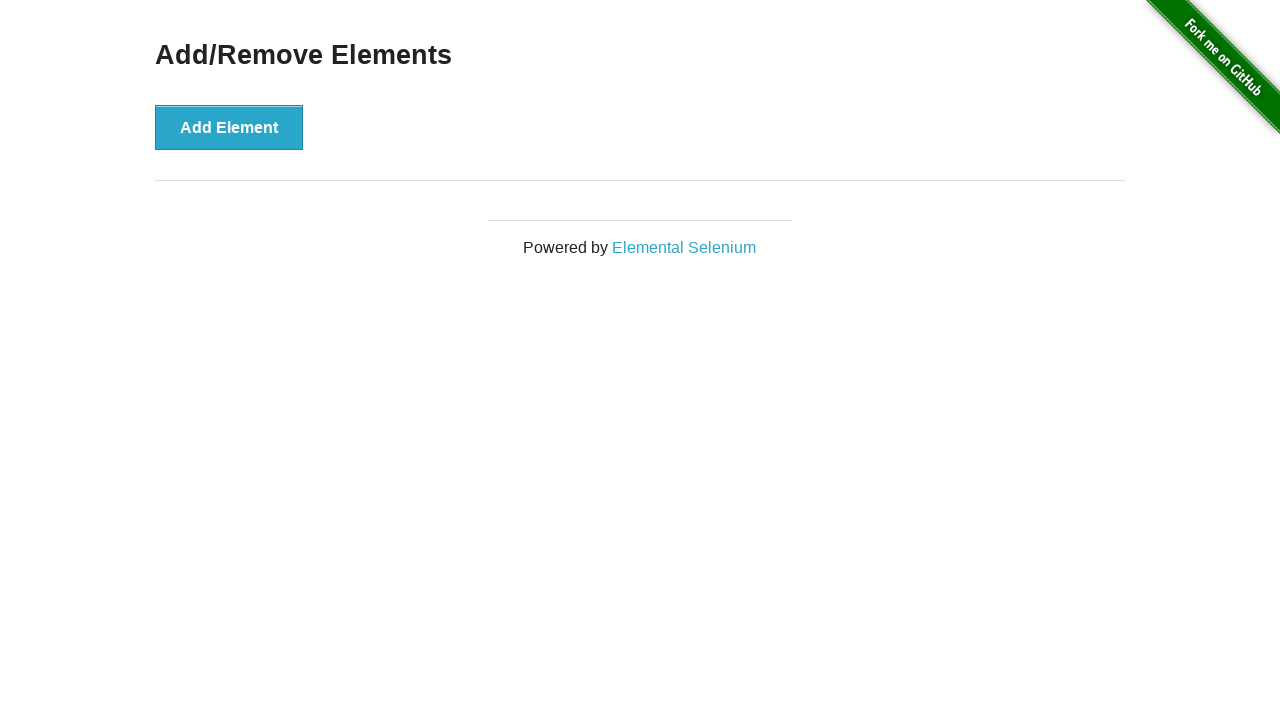

Navigated to add/remove elements test page
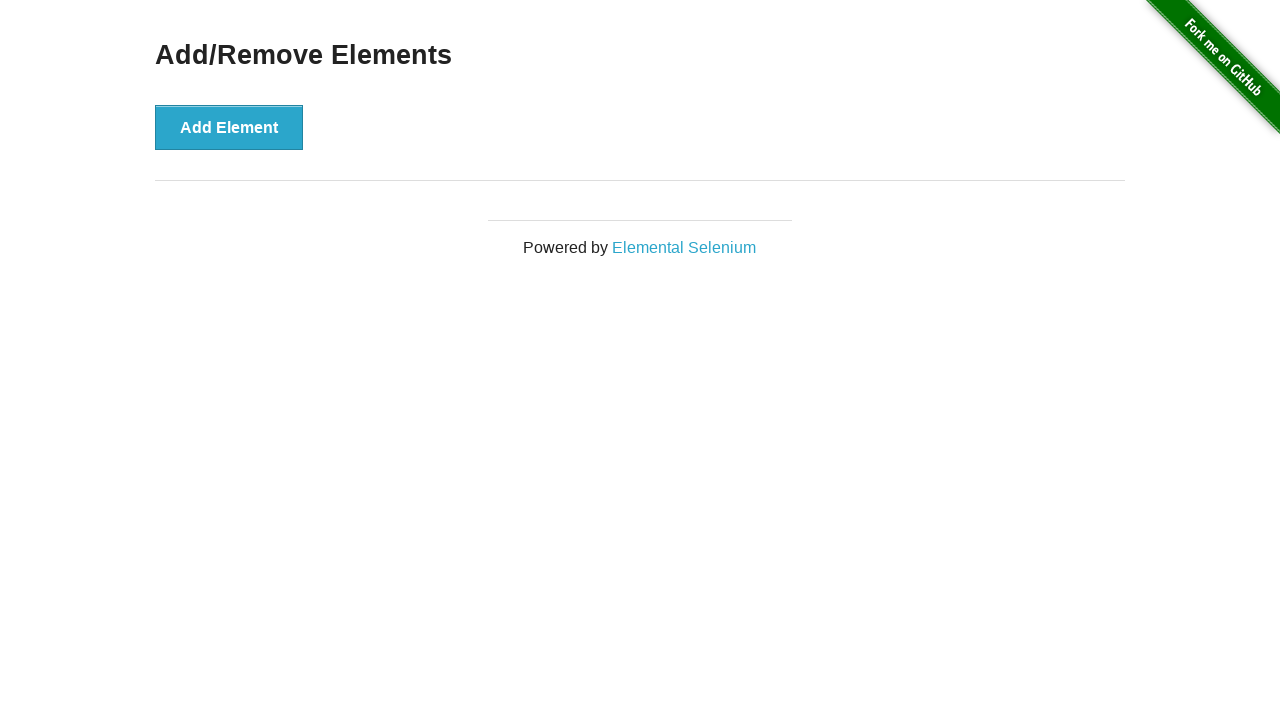

Clicked Add Element button first time at (229, 127) on xpath=//button[text()='Add Element']
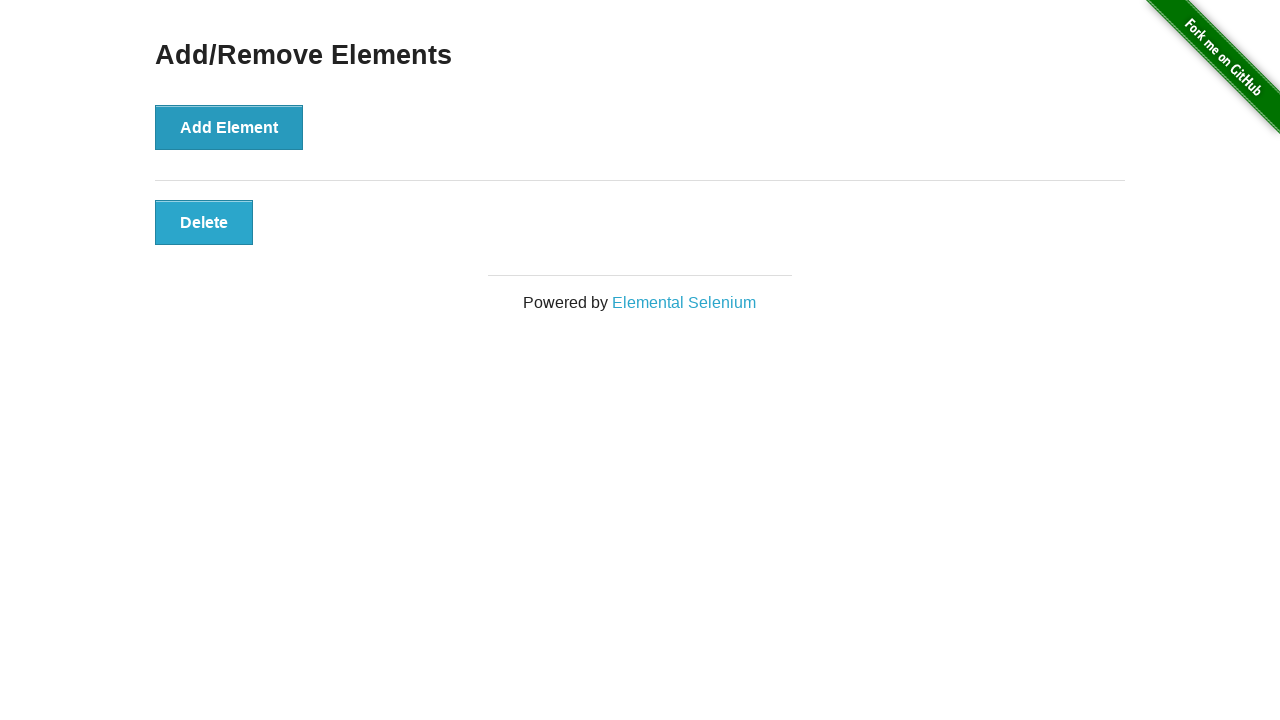

Clicked Add Element button second time at (229, 127) on xpath=//button[text()='Add Element']
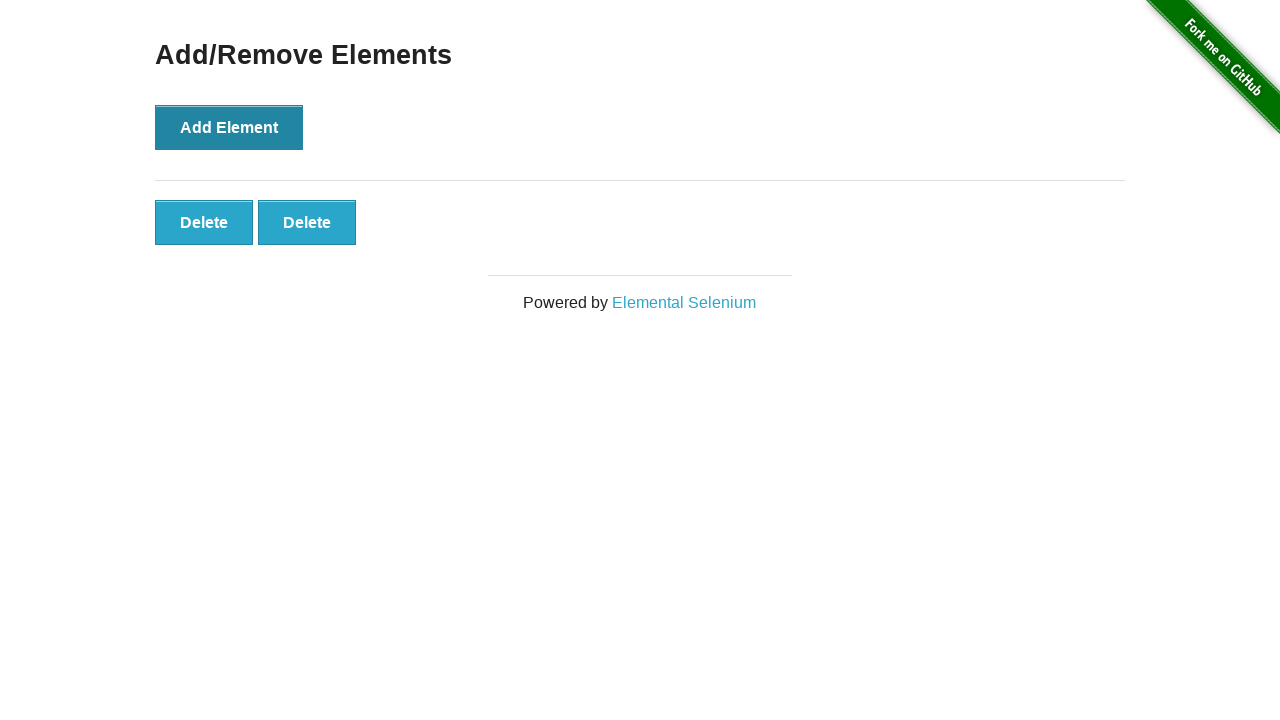

Clicked the first Delete button to remove one element at (204, 222) on xpath=//button[text()='Delete']
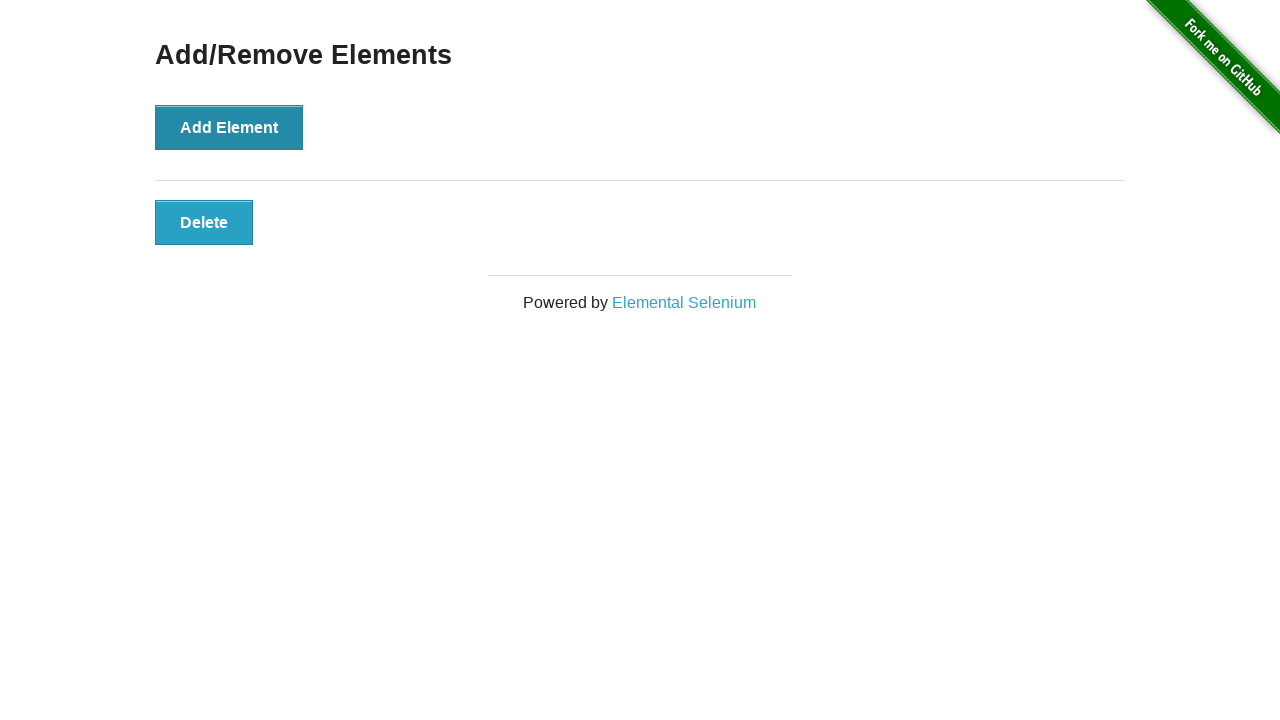

Counted Delete buttons: 1 remaining
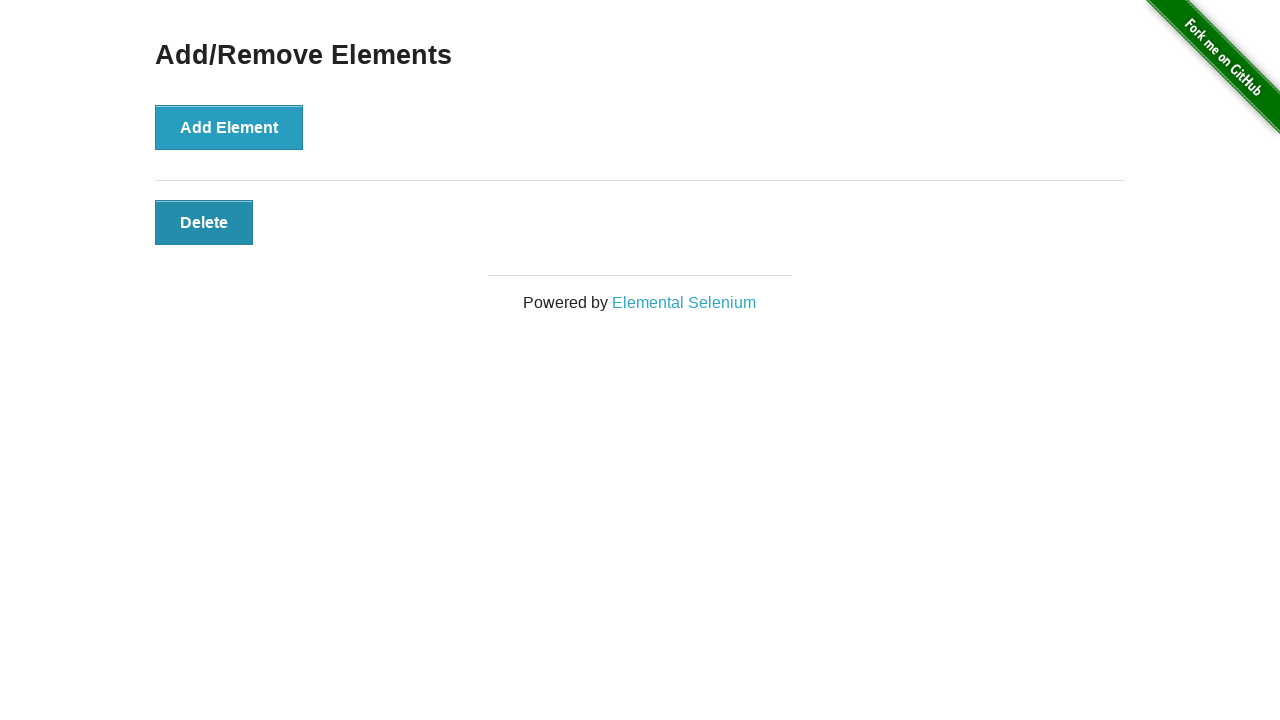

Assertion passed: exactly one Delete button remains
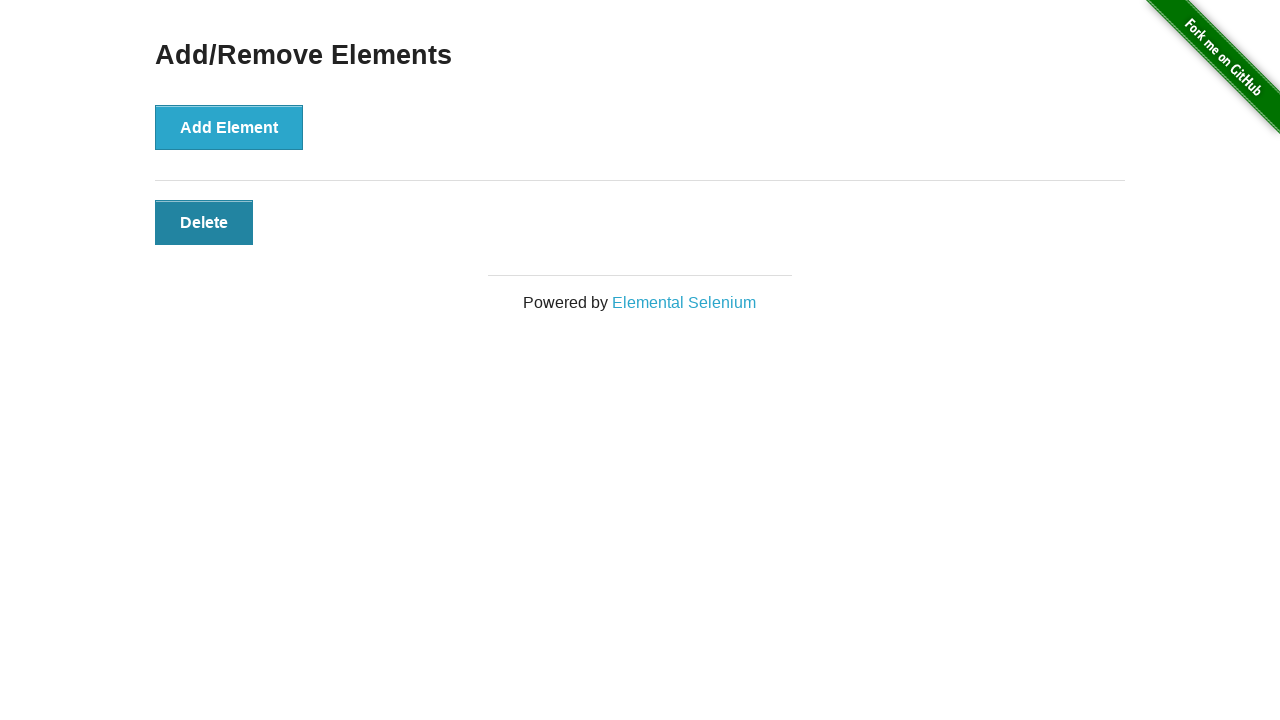

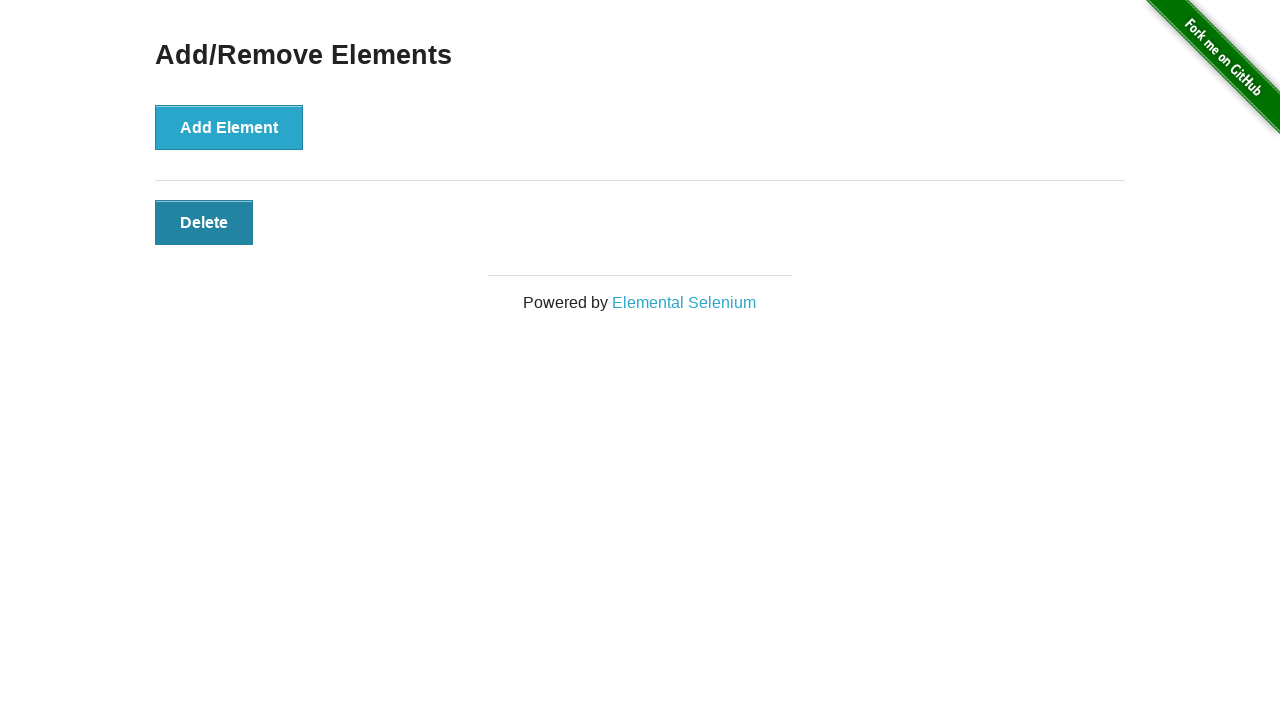